Tests filling a text area field on a demo QA form by entering an address in the current address field.

Starting URL: https://demoqa.com/text-box

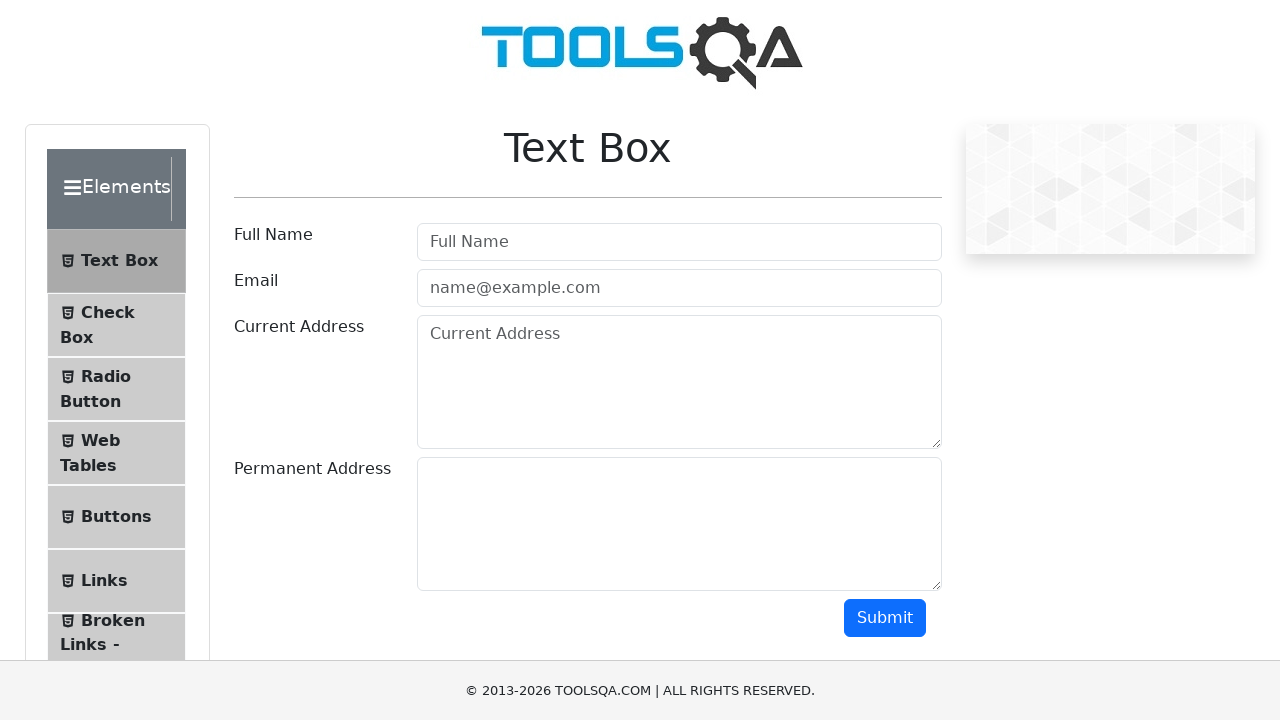

Filled current address field with 'Abc Pune' on textarea#currentAddress
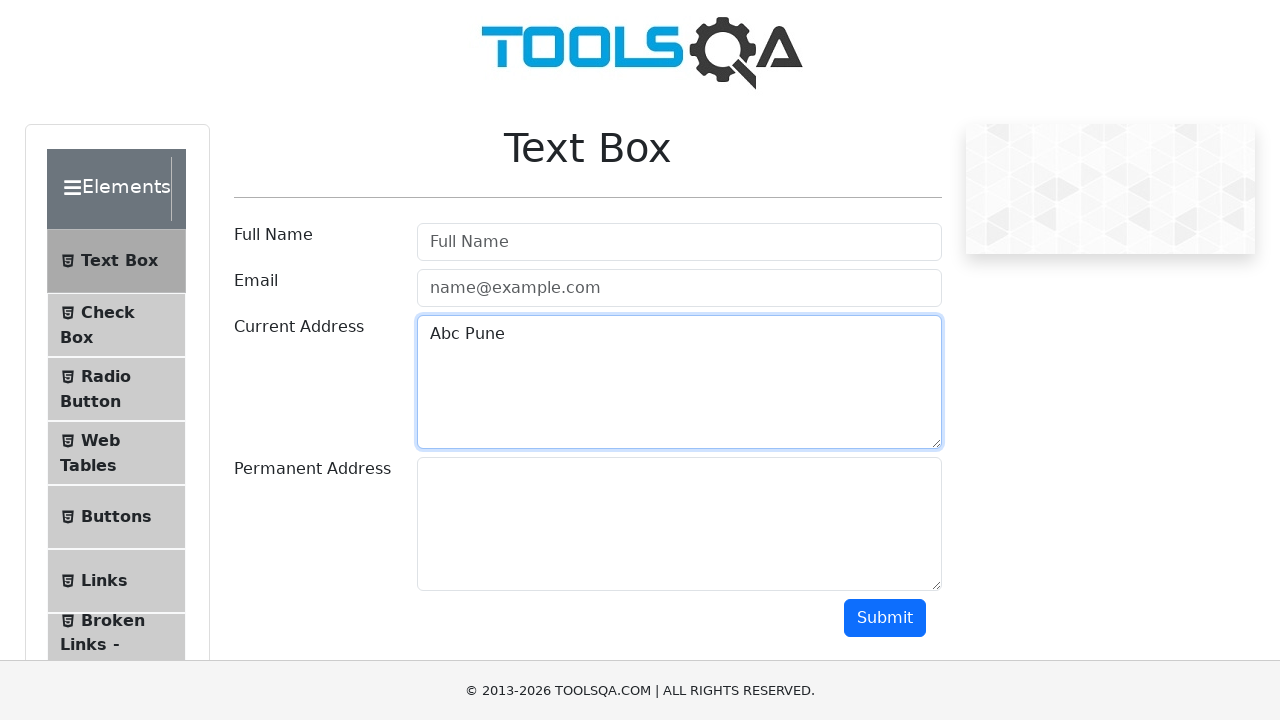

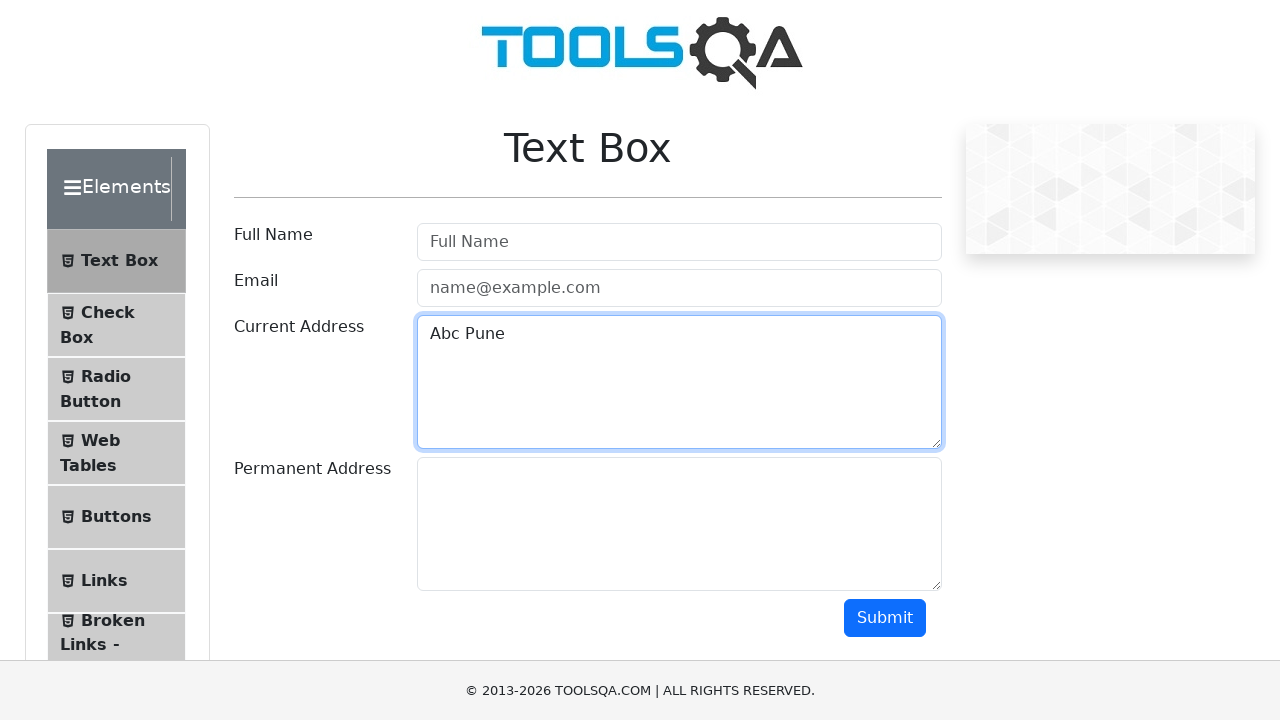